Tests jQuery UI sortable functionality by navigating to the sortable demo page and performing drag-and-drop operations on list items within an iframe

Starting URL: https://jqueryui.com/selectable/

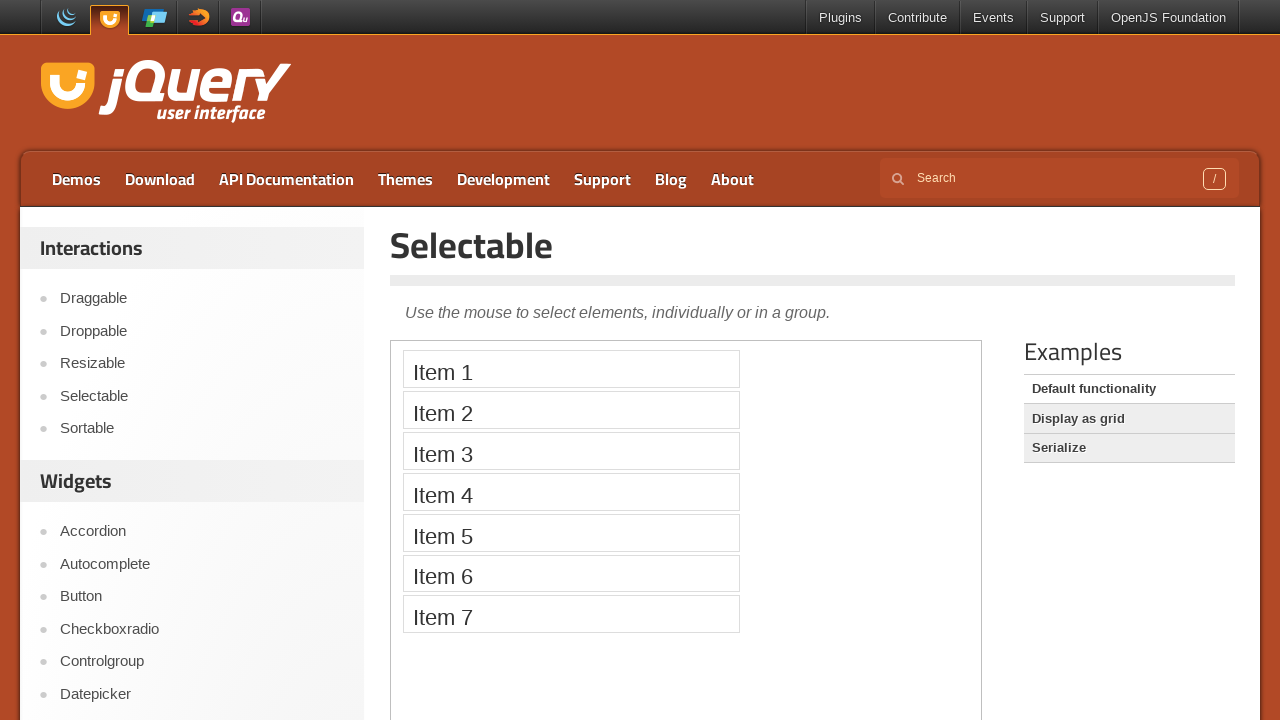

Clicked on the Sortable link to navigate to sortable demo at (202, 429) on a:text('Sortable')
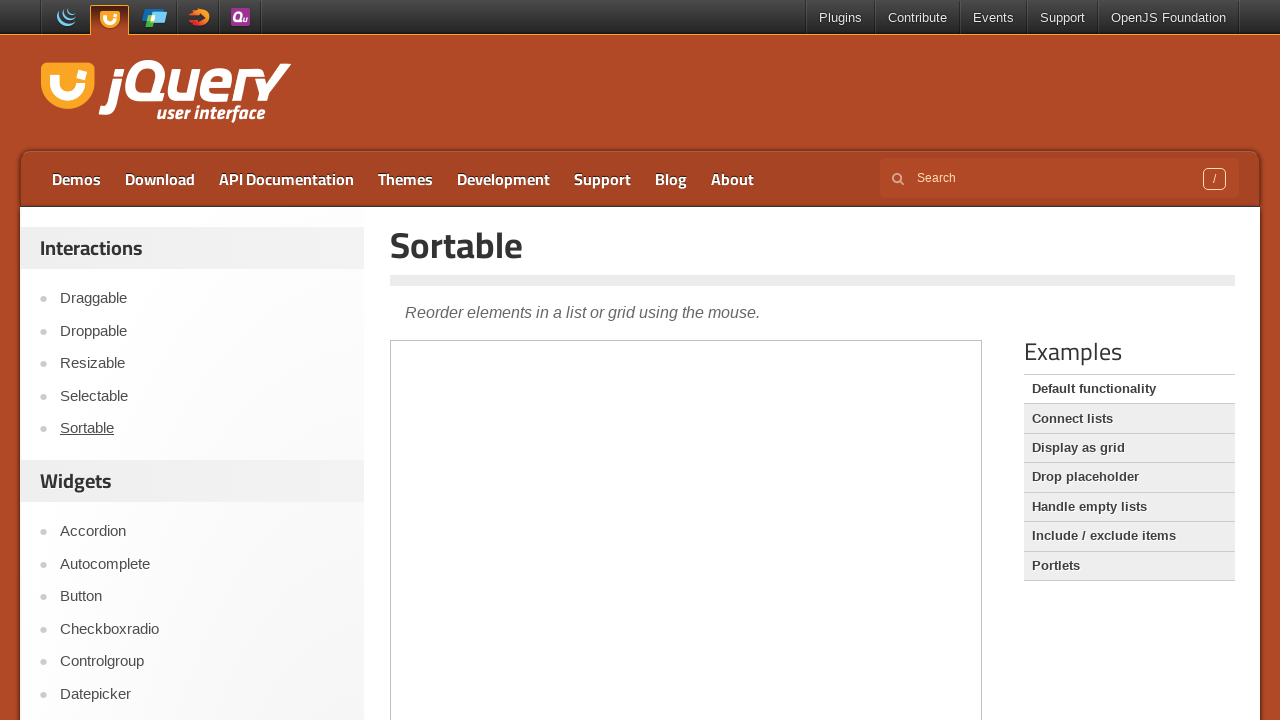

Located the demo iframe for sortable functionality
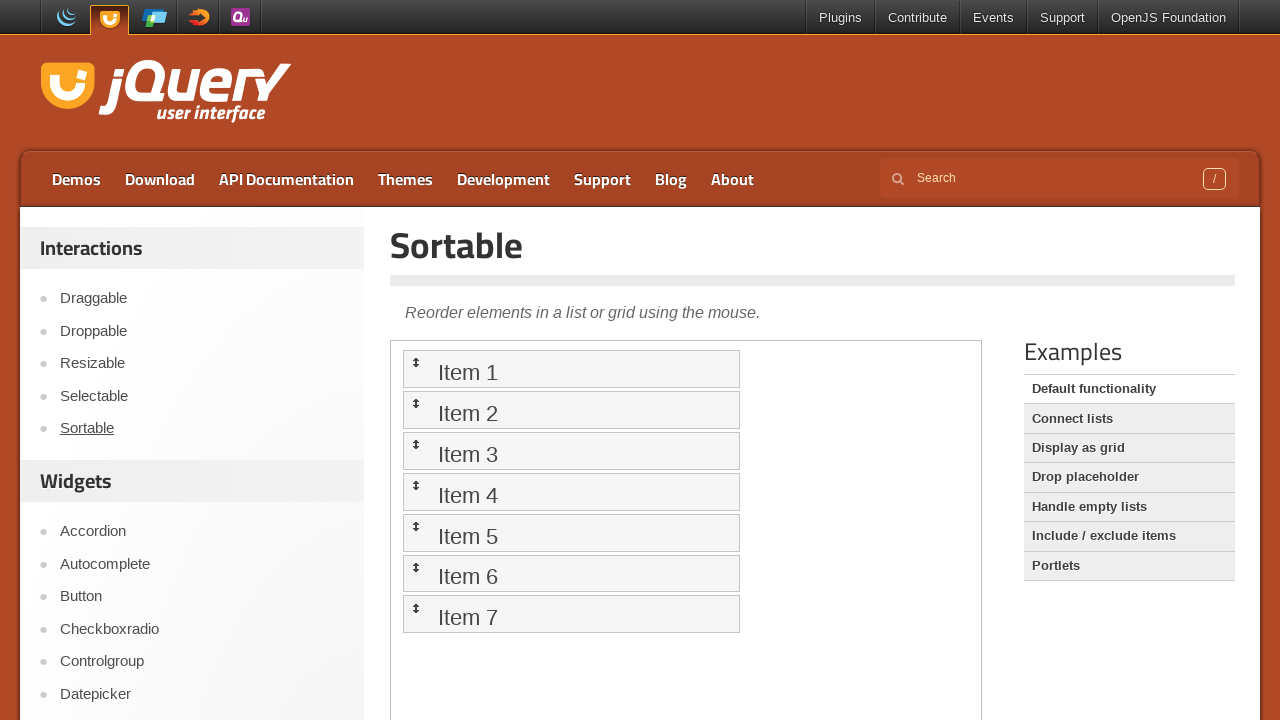

Located Item 1 in the sortable list
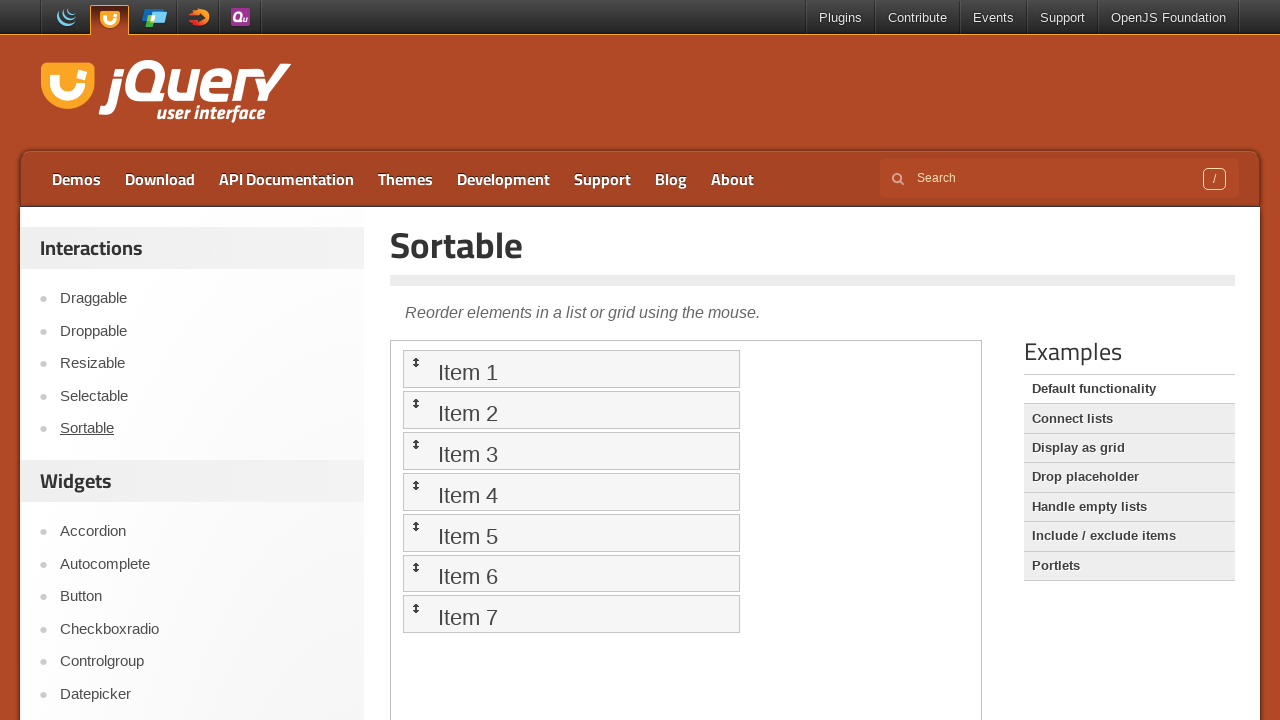

Located Item 2 in the sortable list
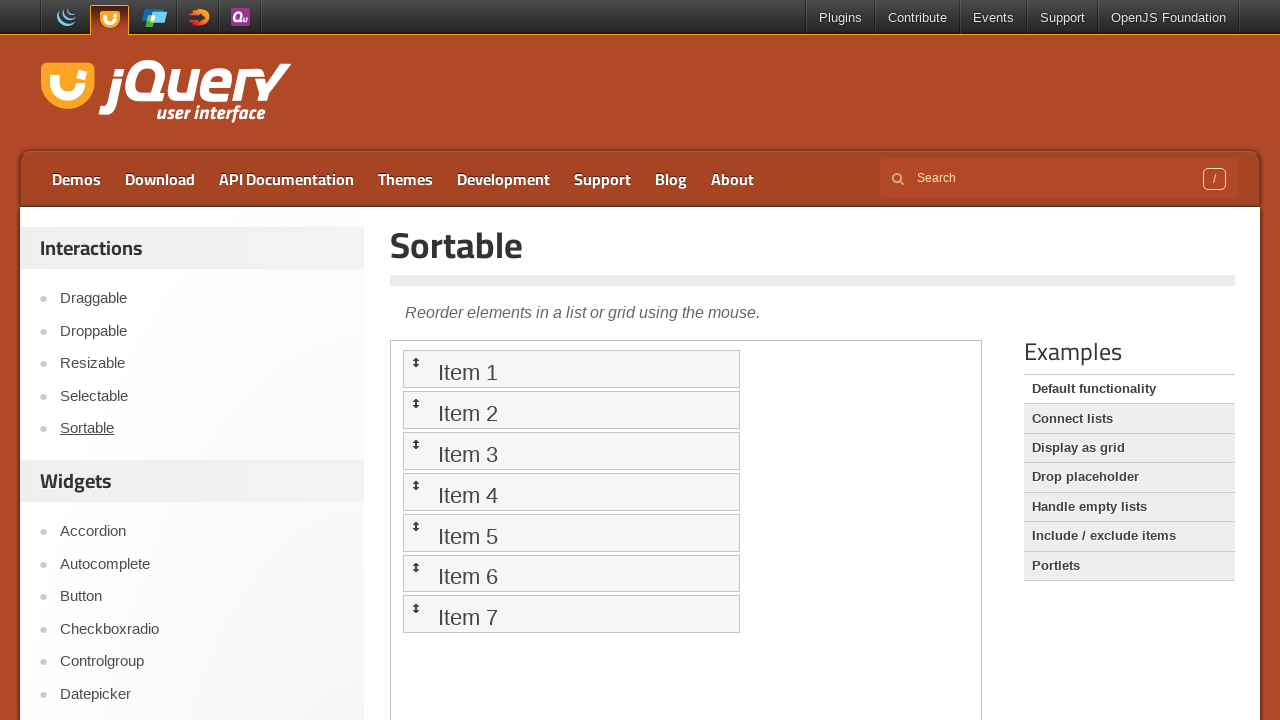

Dragged Item 1 to Item 2's position at (571, 410)
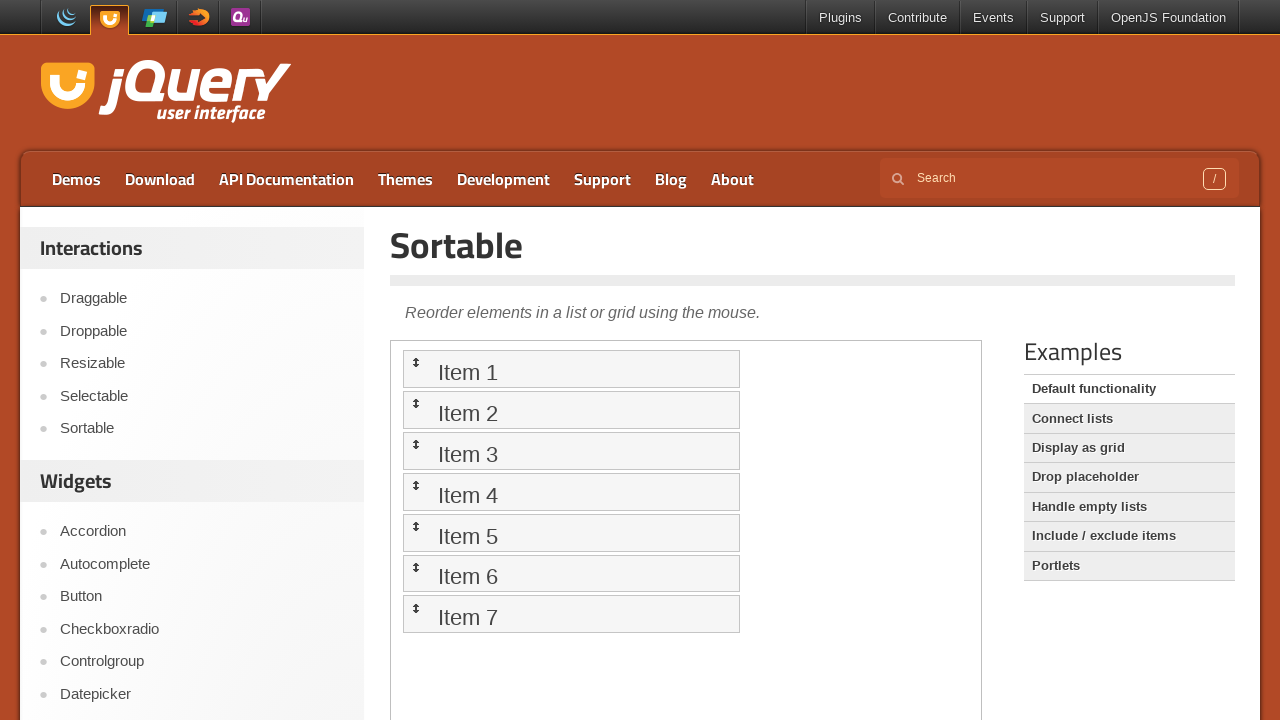

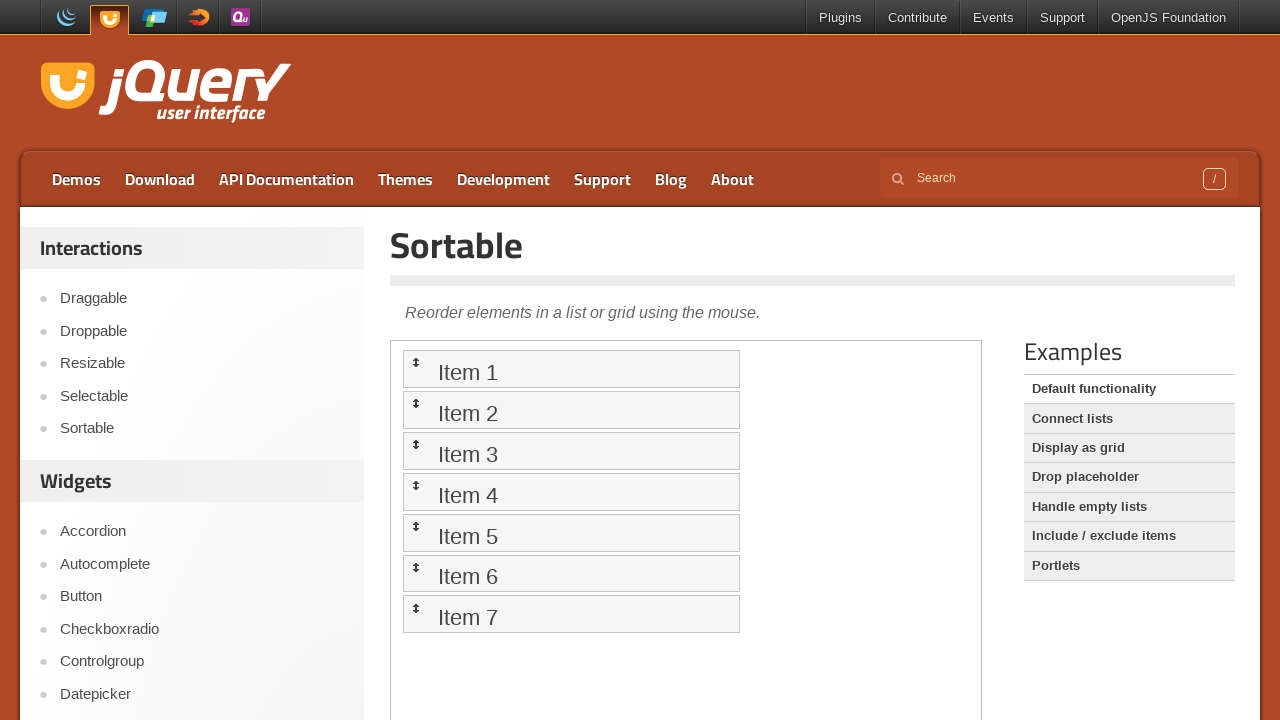